Tests iframe interaction by switching to an iframe, clicking a button inside it, then switching back to the main content and clicking a theme toggle link

Starting URL: https://www.w3schools.com/js/tryit.asp?filename=tryjs_myfirst

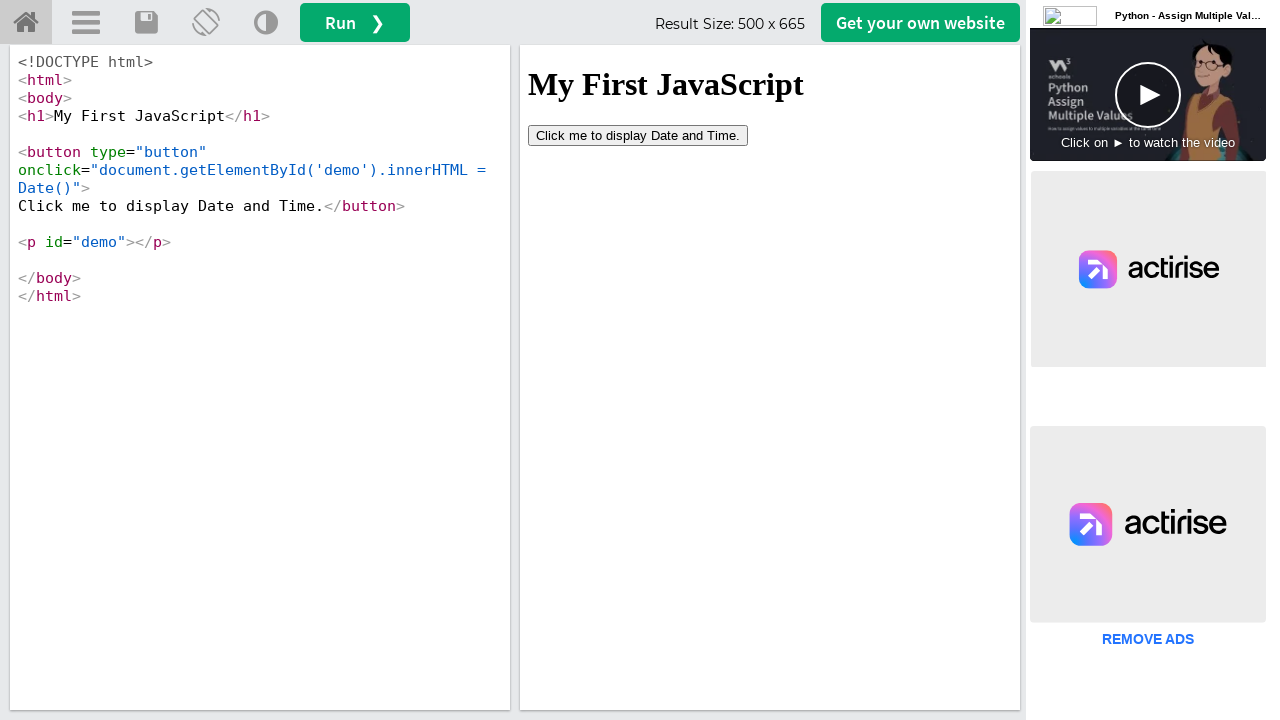

Located iframe with ID 'iframeResult'
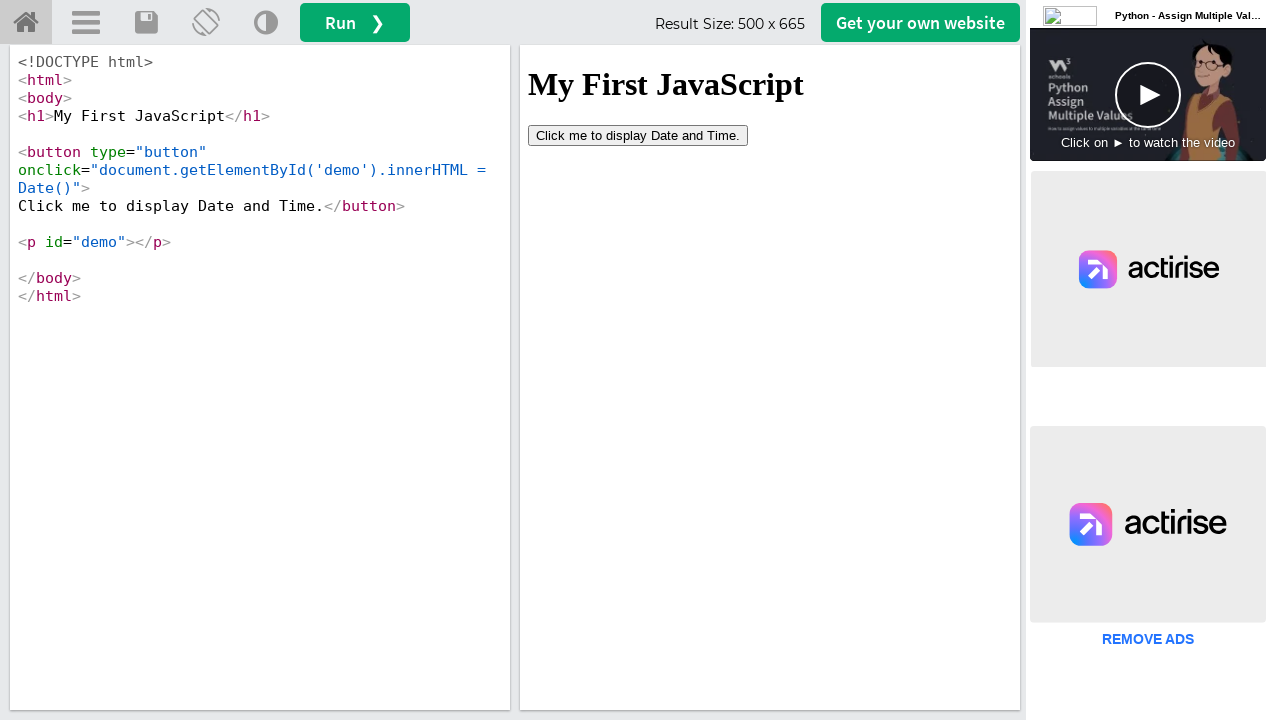

Clicked button inside iframe at (638, 135) on #iframeResult >> internal:control=enter-frame >> xpath=//button[@type='button']
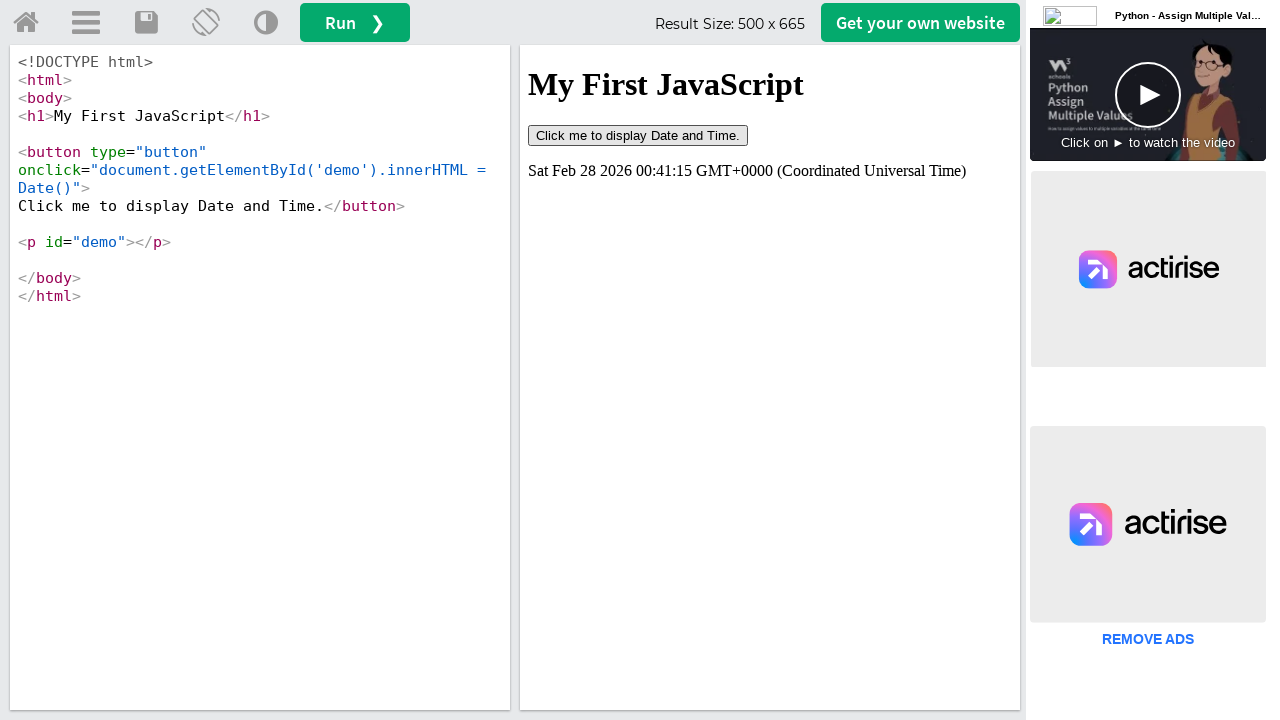

Clicked theme toggle link in main content at (266, 23) on xpath=//a[@onclick='retheme()']
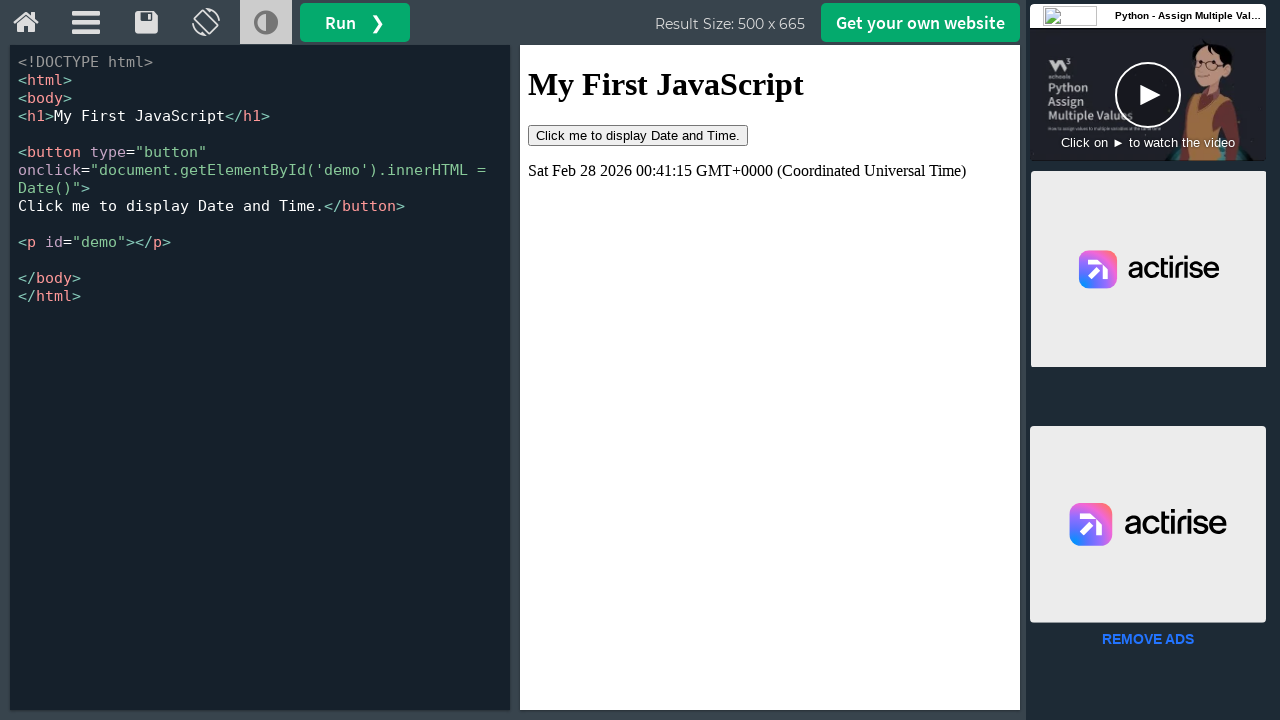

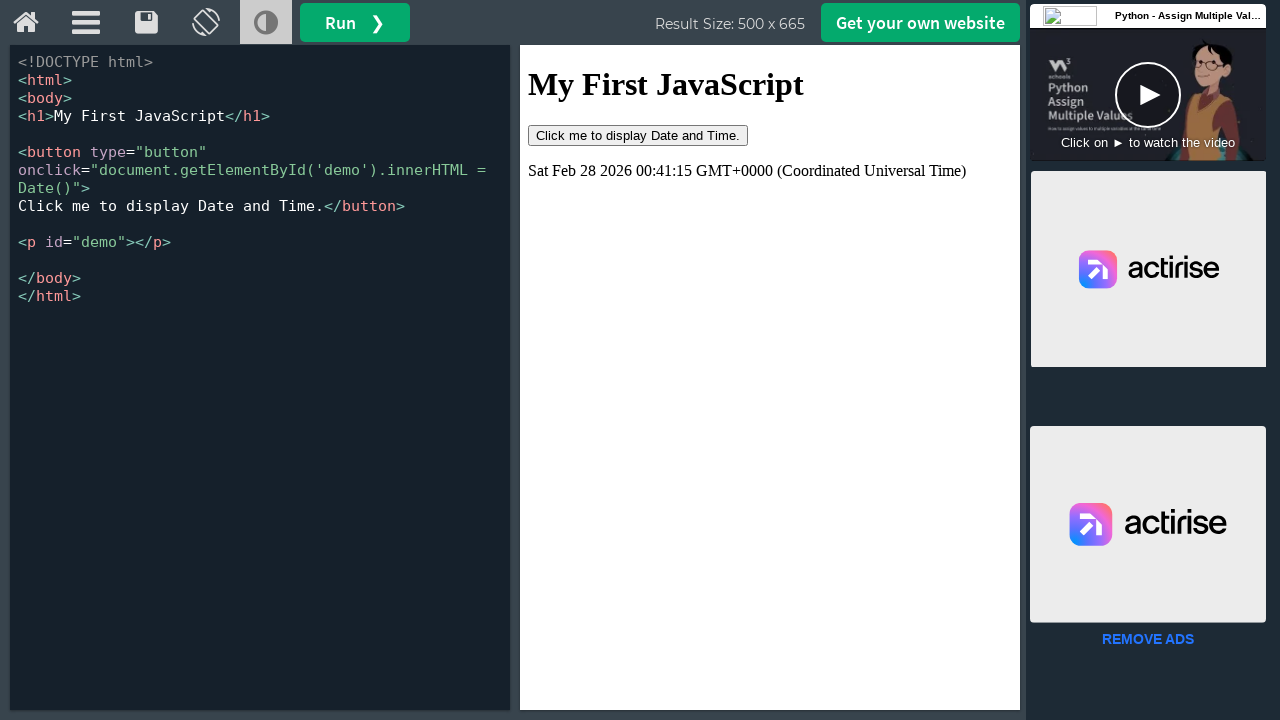